Tests that table values remain unchanged after clicking a button on the Challenging DOM page, verifying that stable selectors work correctly despite dynamic element IDs.

Starting URL: https://the-internet.herokuapp.com/challenging_dom

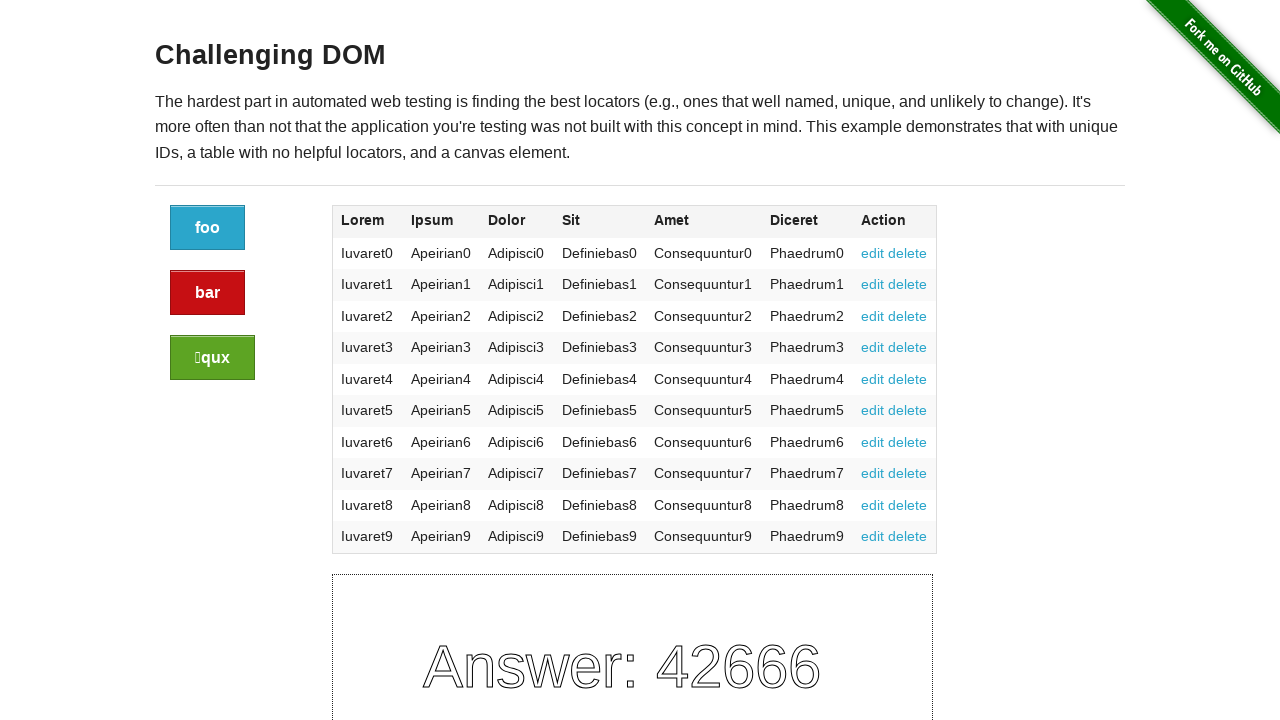

Retrieved table cell values before button click
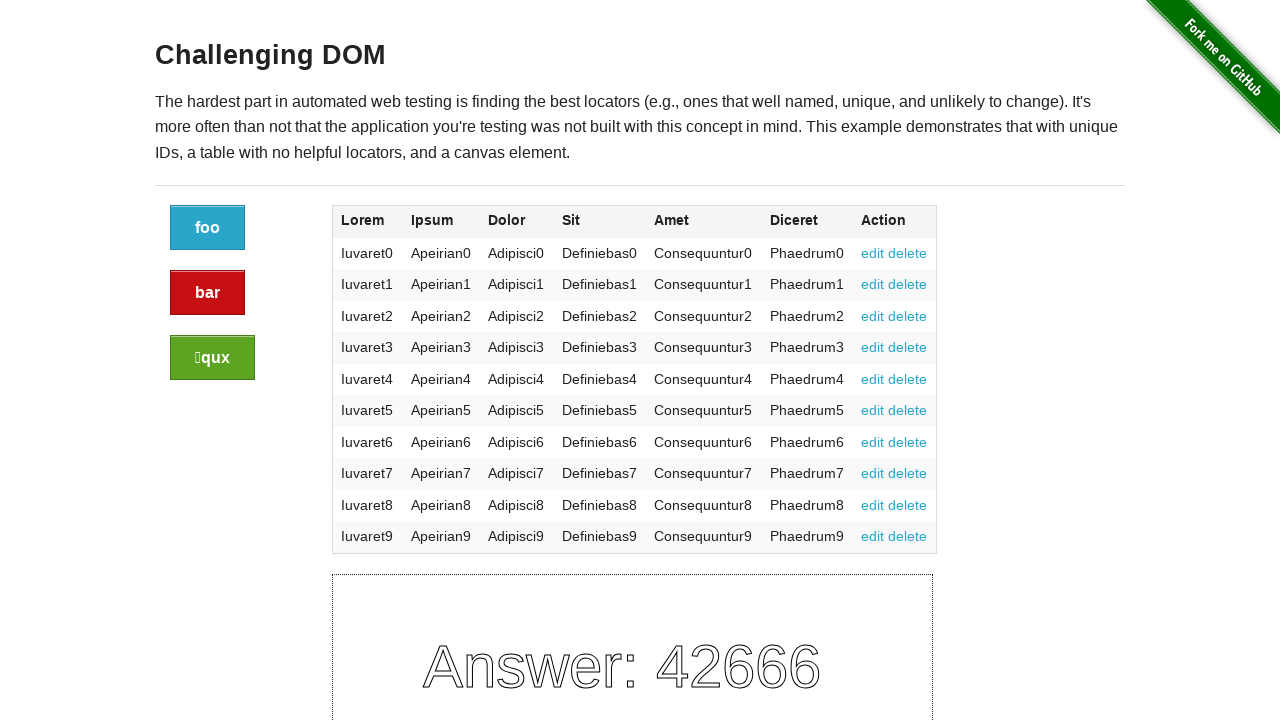

Clicked the first button on the Challenging DOM page at (208, 228) on .large-2.columns > .button:nth-child(1)
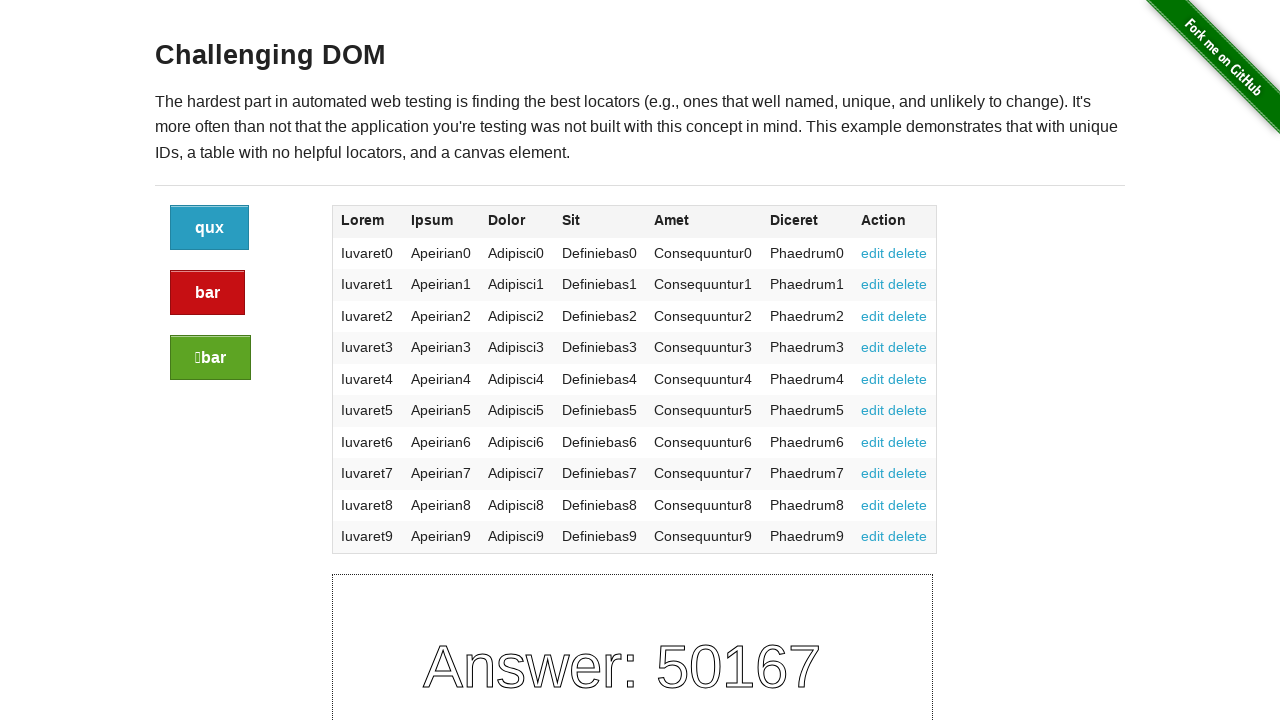

Waited for page to stabilize after button click
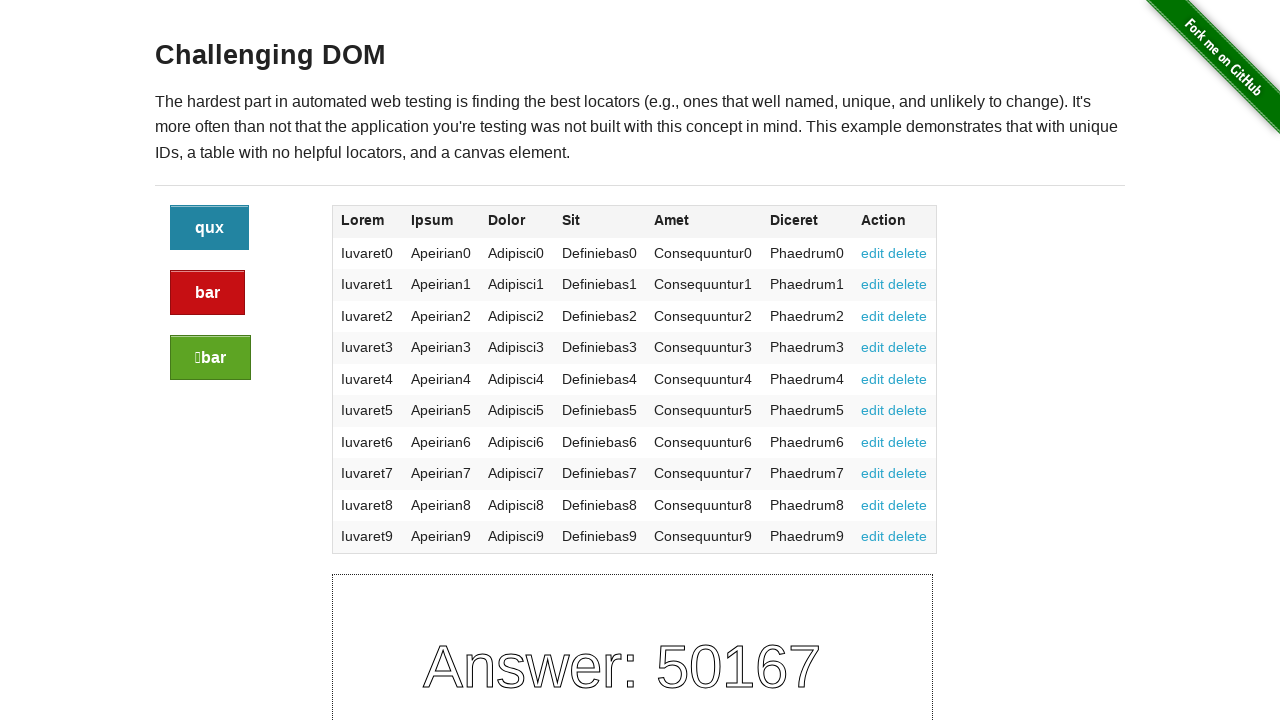

Retrieved table cell values after button click
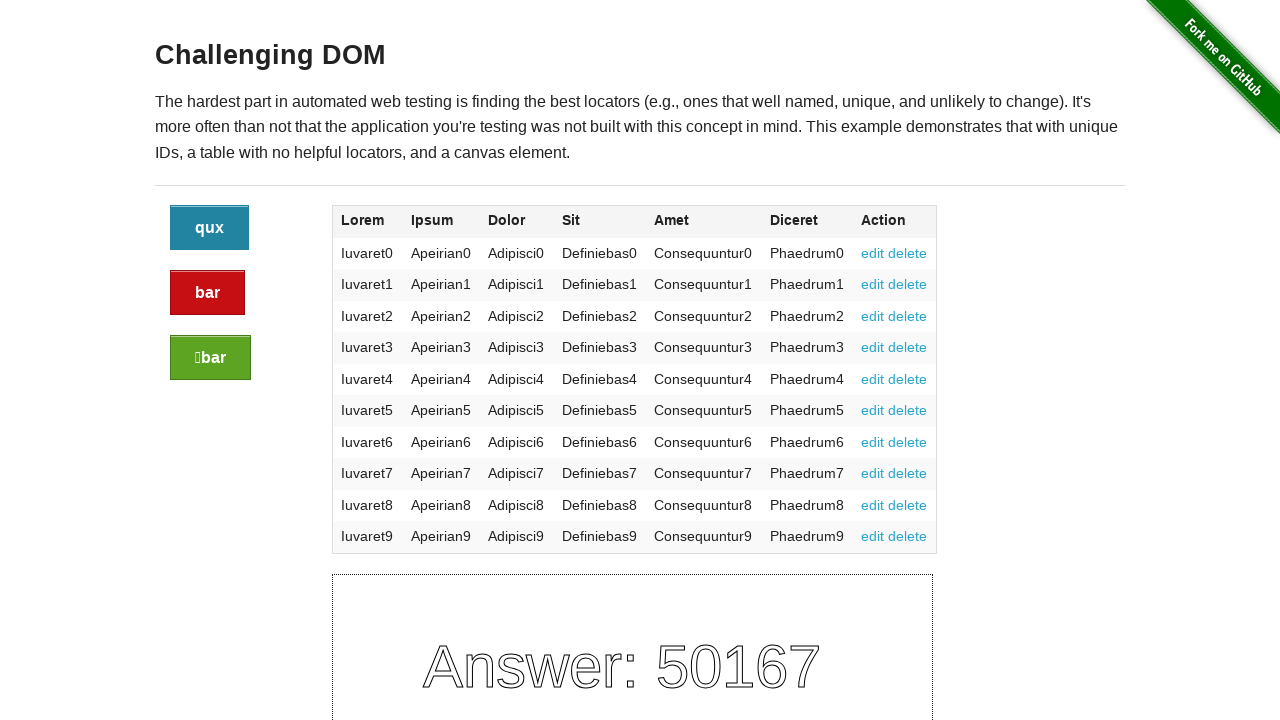

Verified that table values remained unchanged after button click
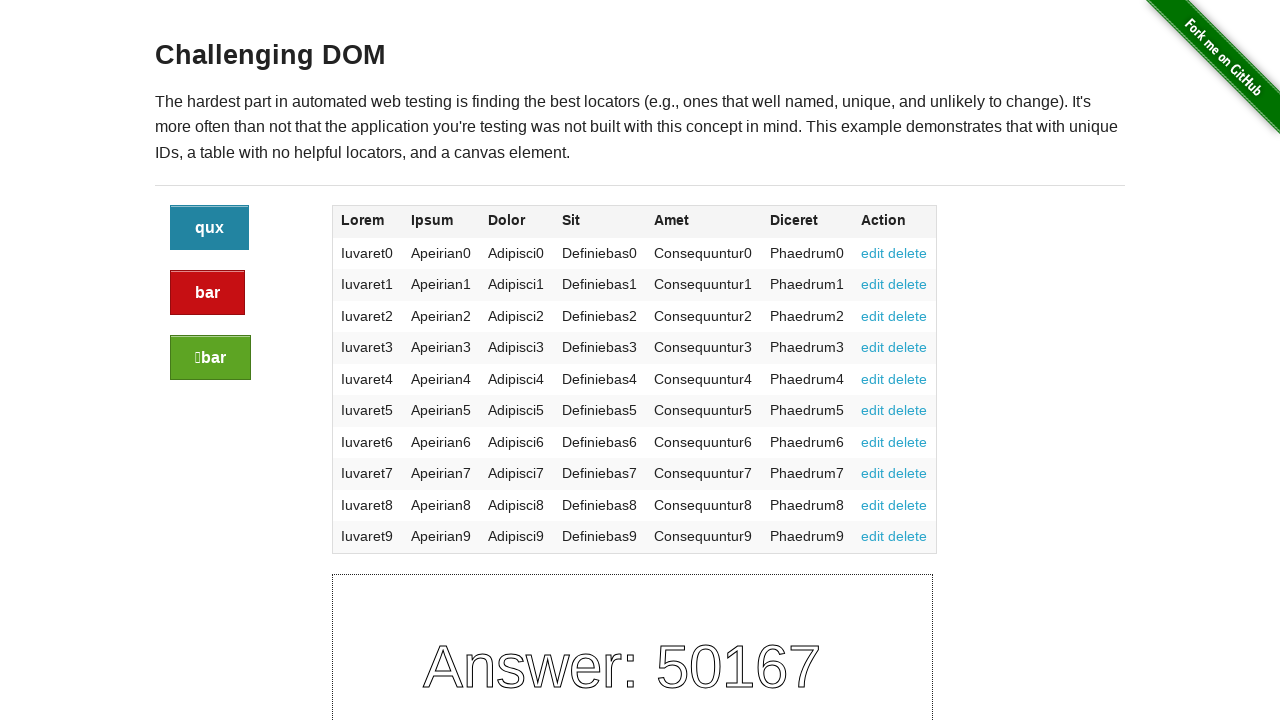

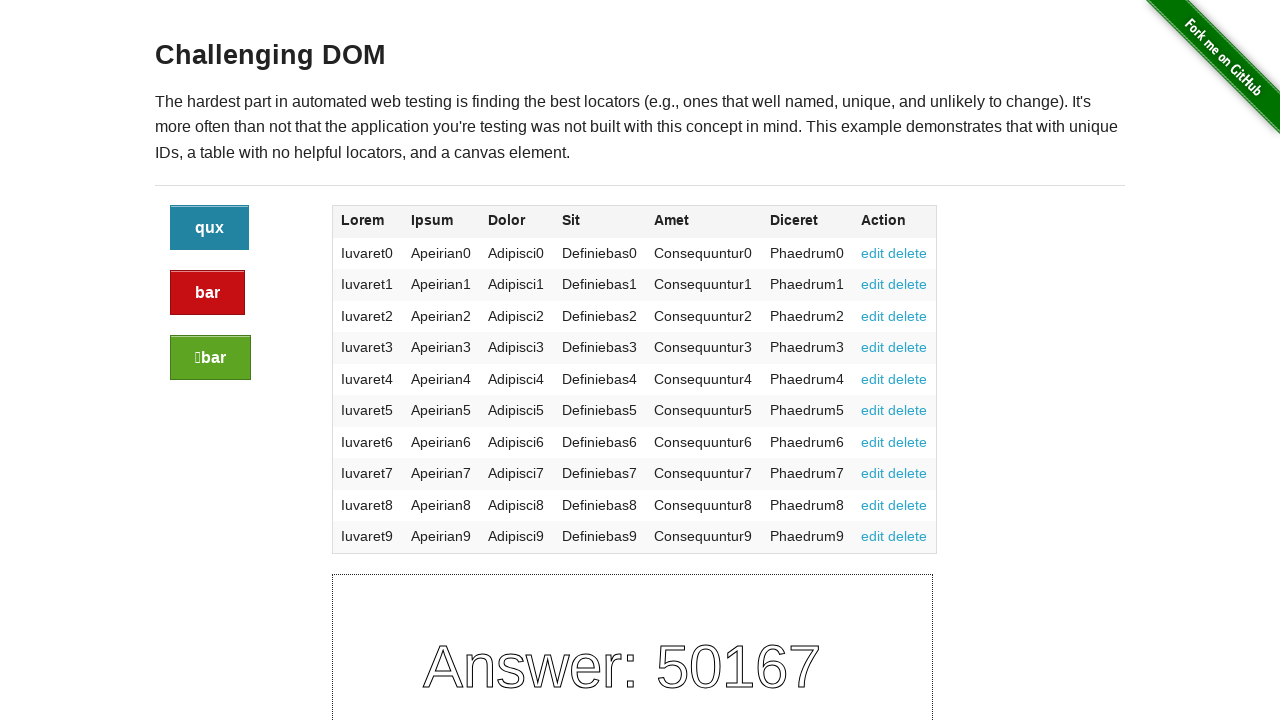